Tests clicking a button that has a dynamically generated ID on the UI Testing Playground website, demonstrating handling of elements with non-static identifiers.

Starting URL: http://uitestingplayground.com/dynamicid

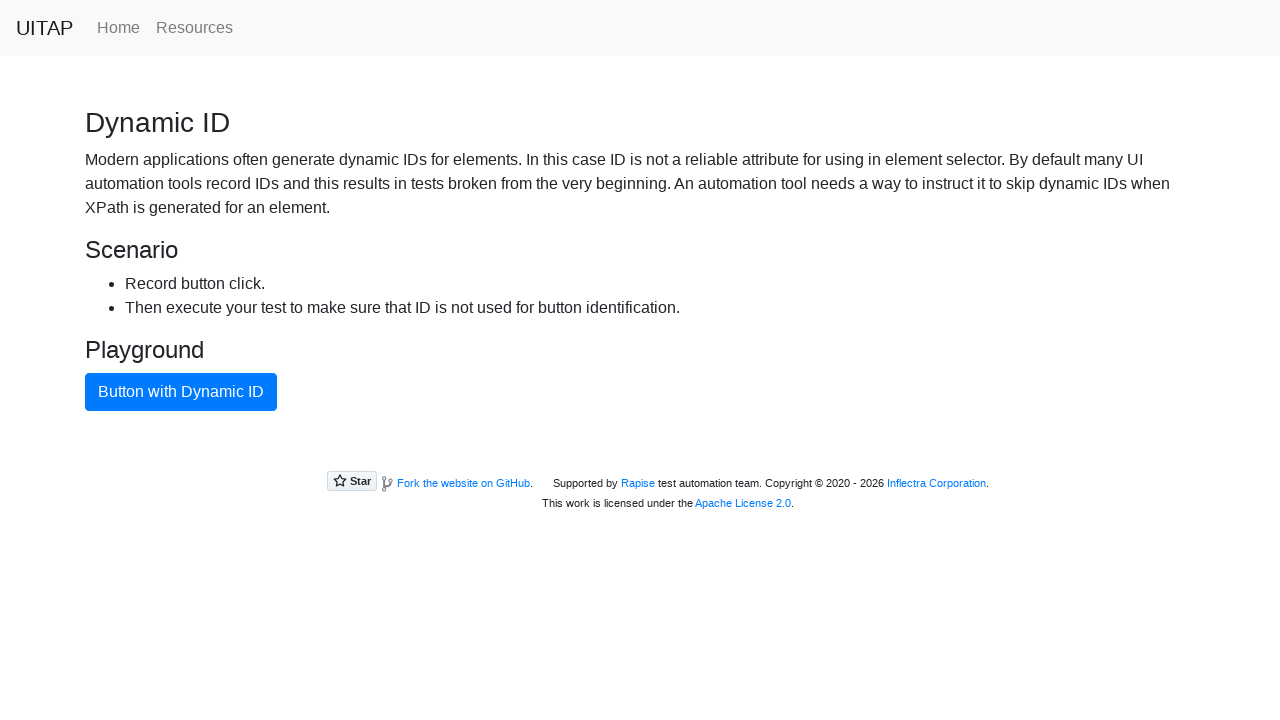

Navigated to UI Testing Playground dynamic ID page
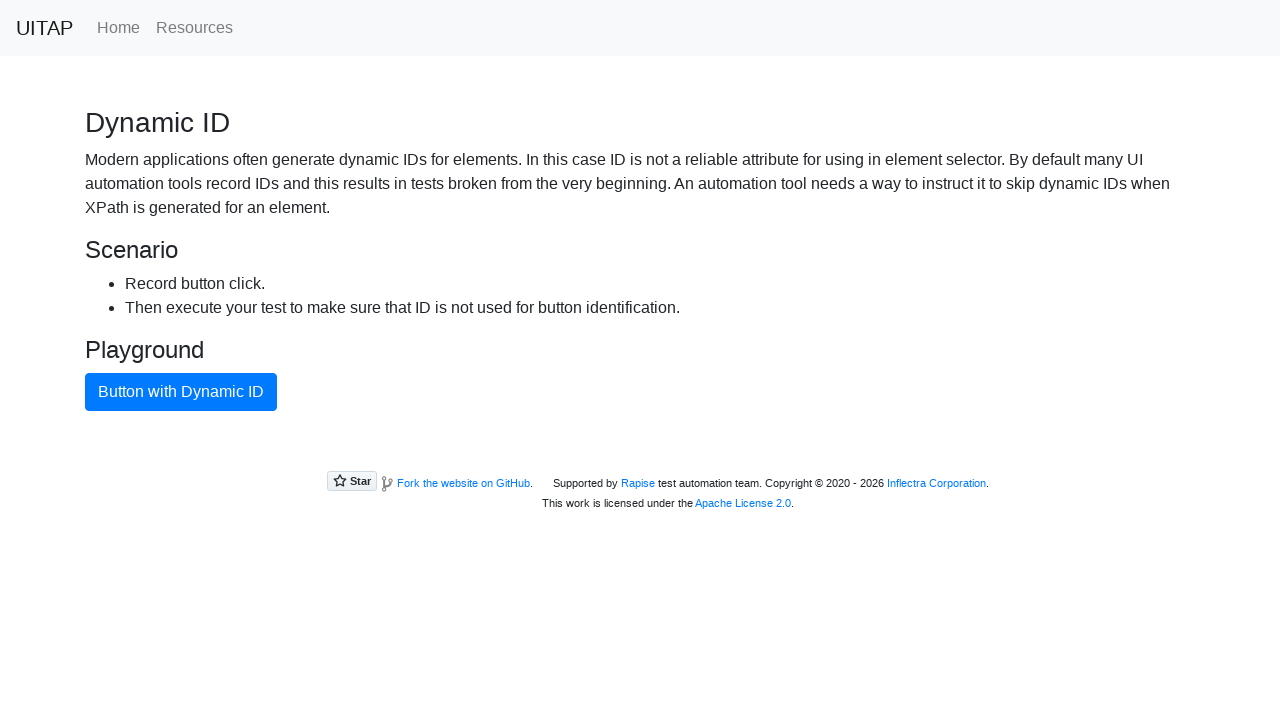

Clicked blue primary button with dynamically generated ID at (181, 392) on button.btn.btn-primary
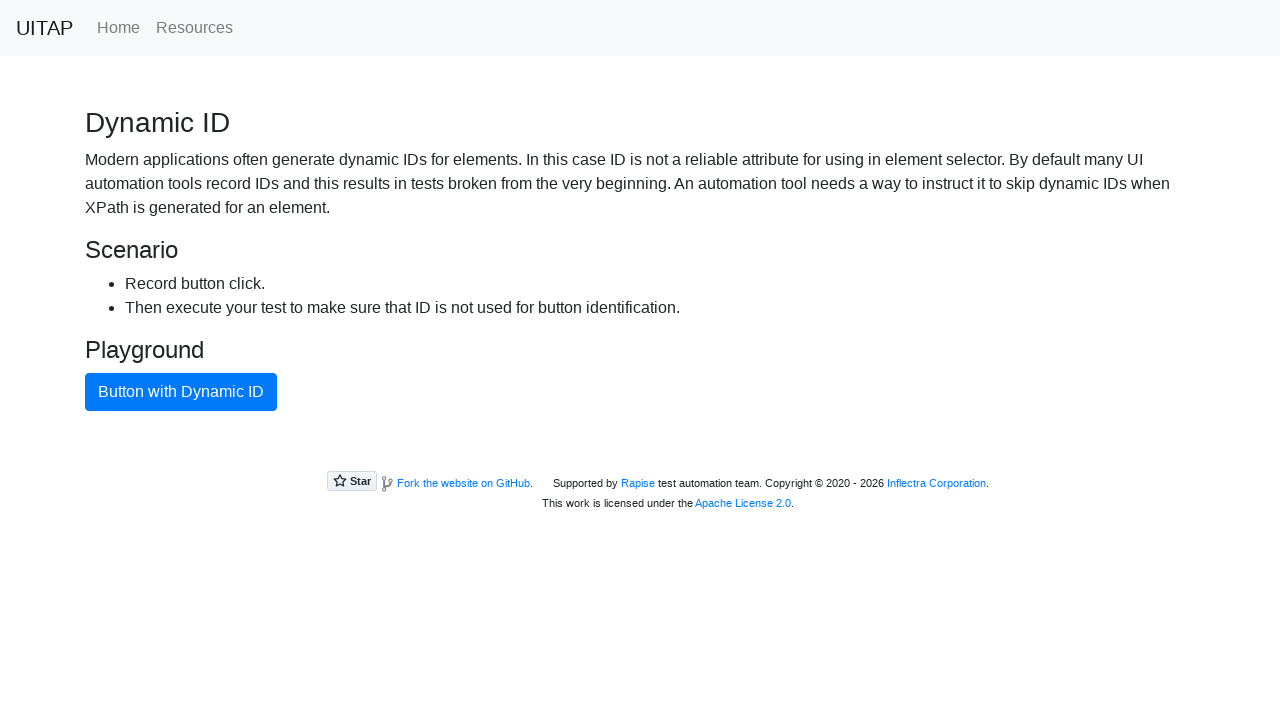

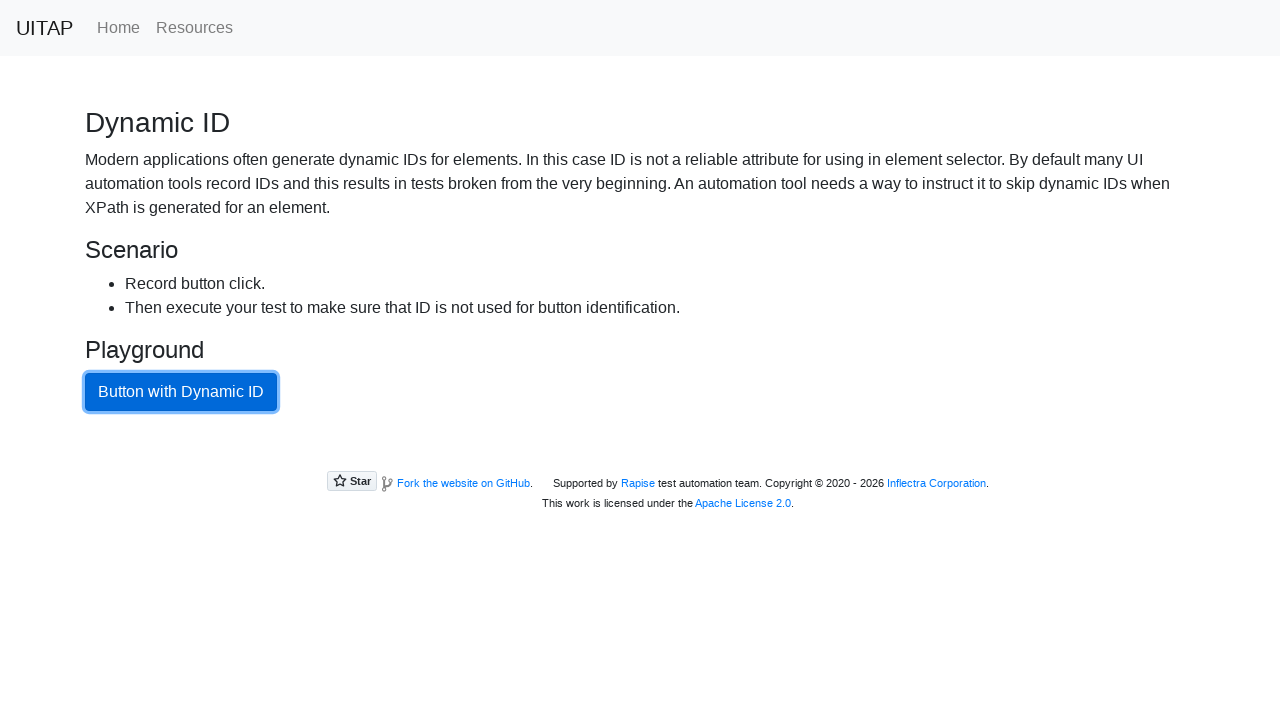